Tests removing a checkbox dynamically by clicking the Remove button, waiting for loading to complete, and verifying the checkbox disappears and a confirmation message appears

Starting URL: https://practice.cydeo.com/dynamic_controls

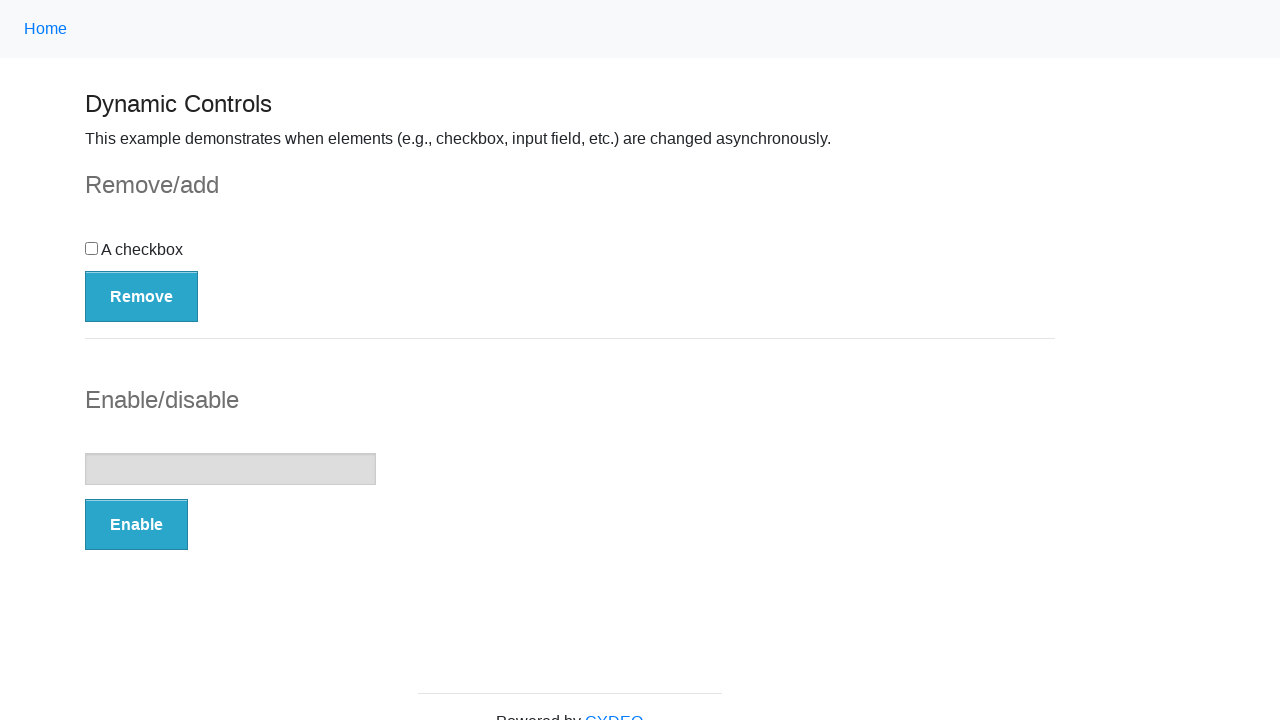

Clicked the Remove button to dynamically remove checkbox at (142, 296) on button:has-text('Remove')
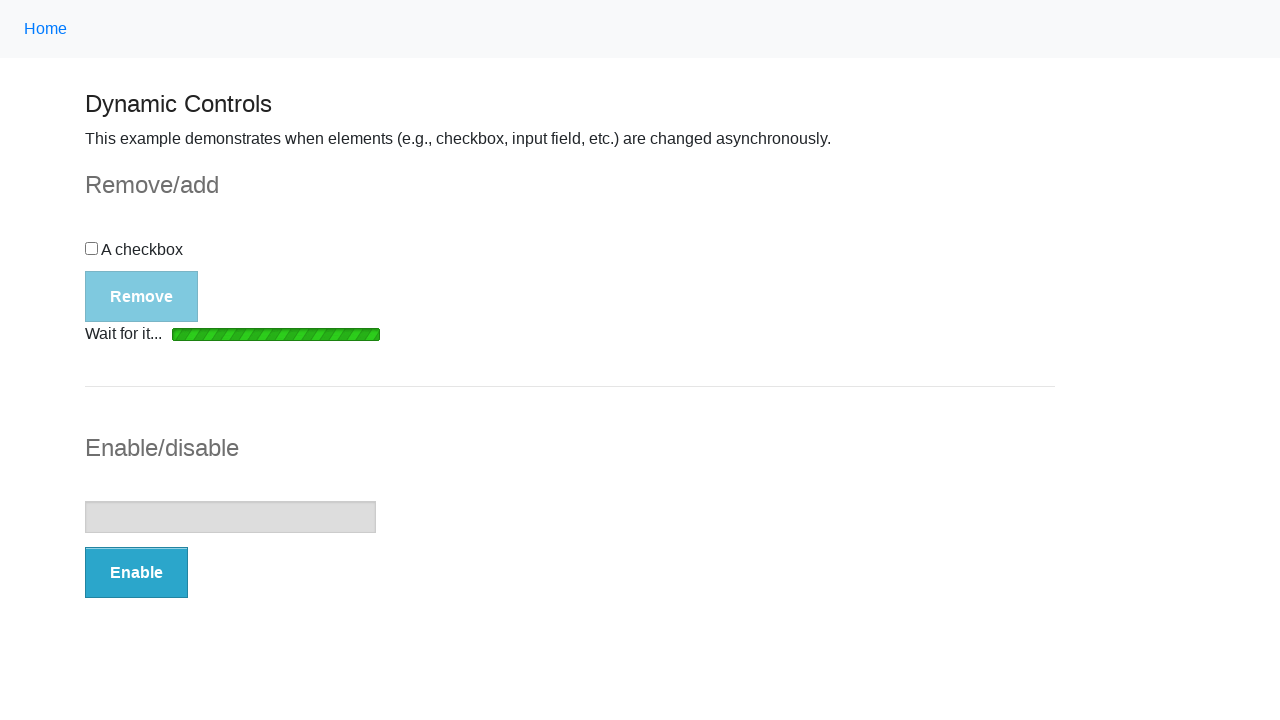

Loading bar disappeared - removal operation completed
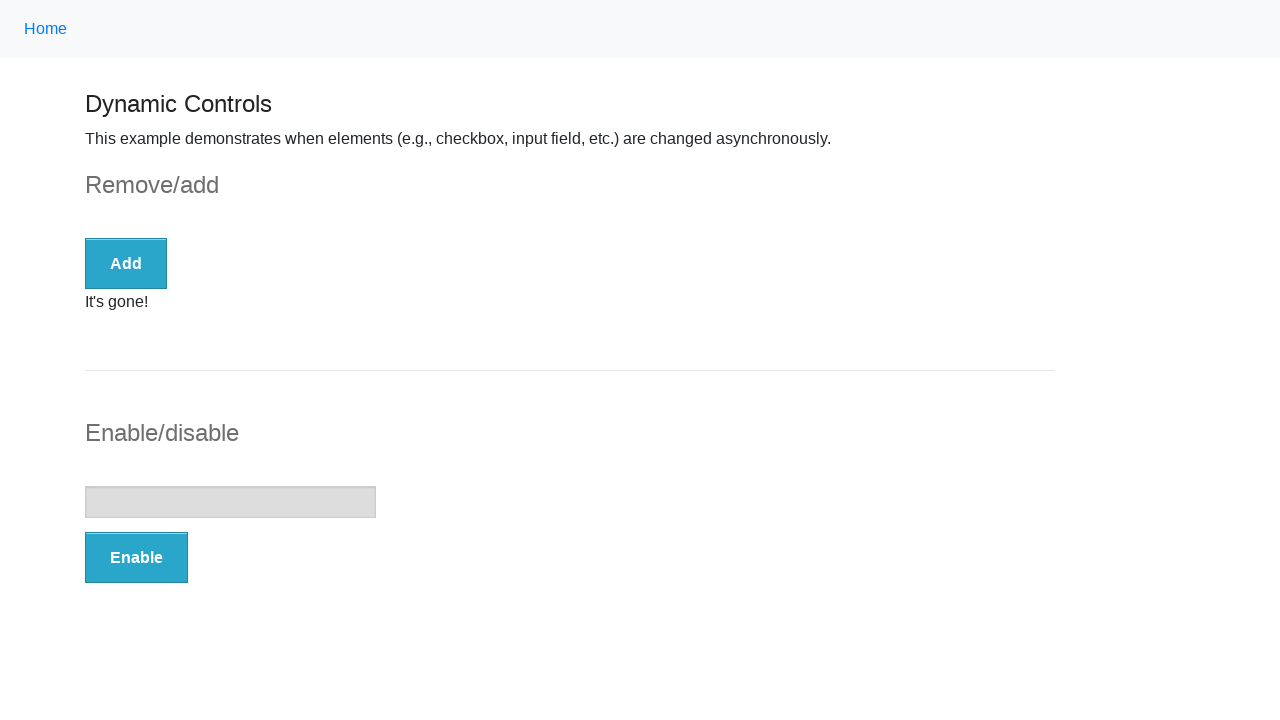

Verified checkbox element is no longer visible
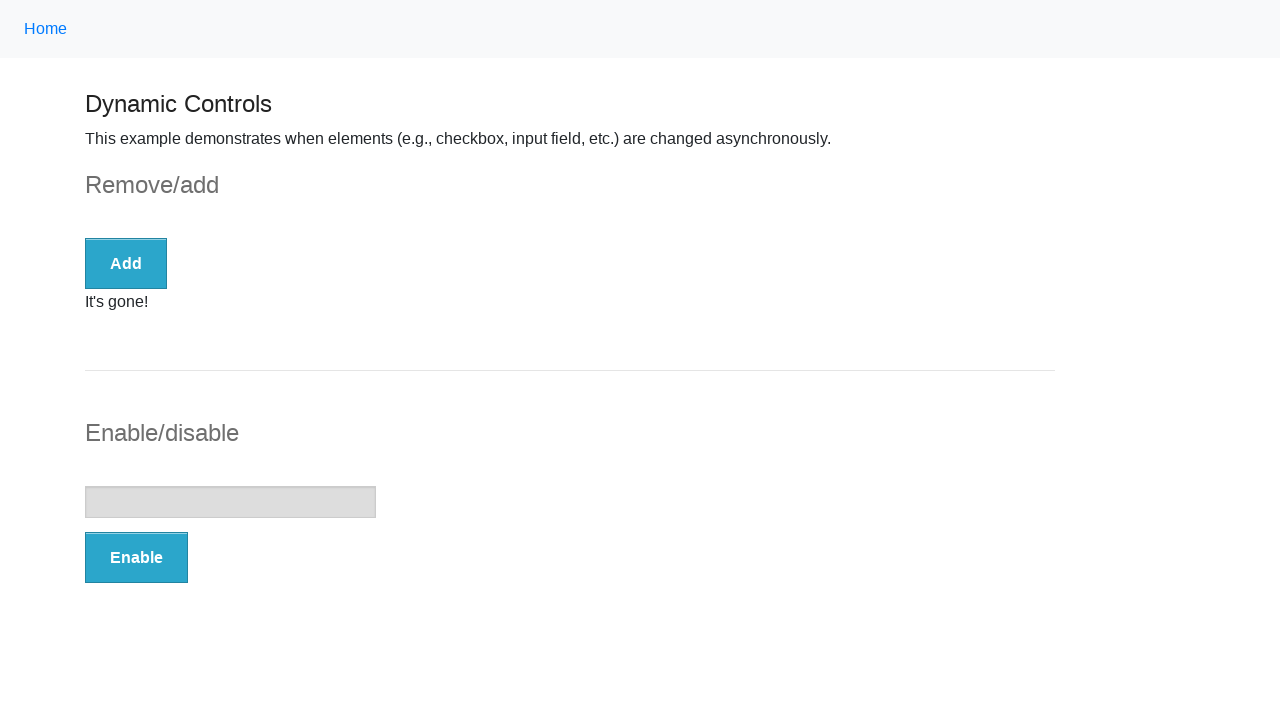

Confirmation message element appeared
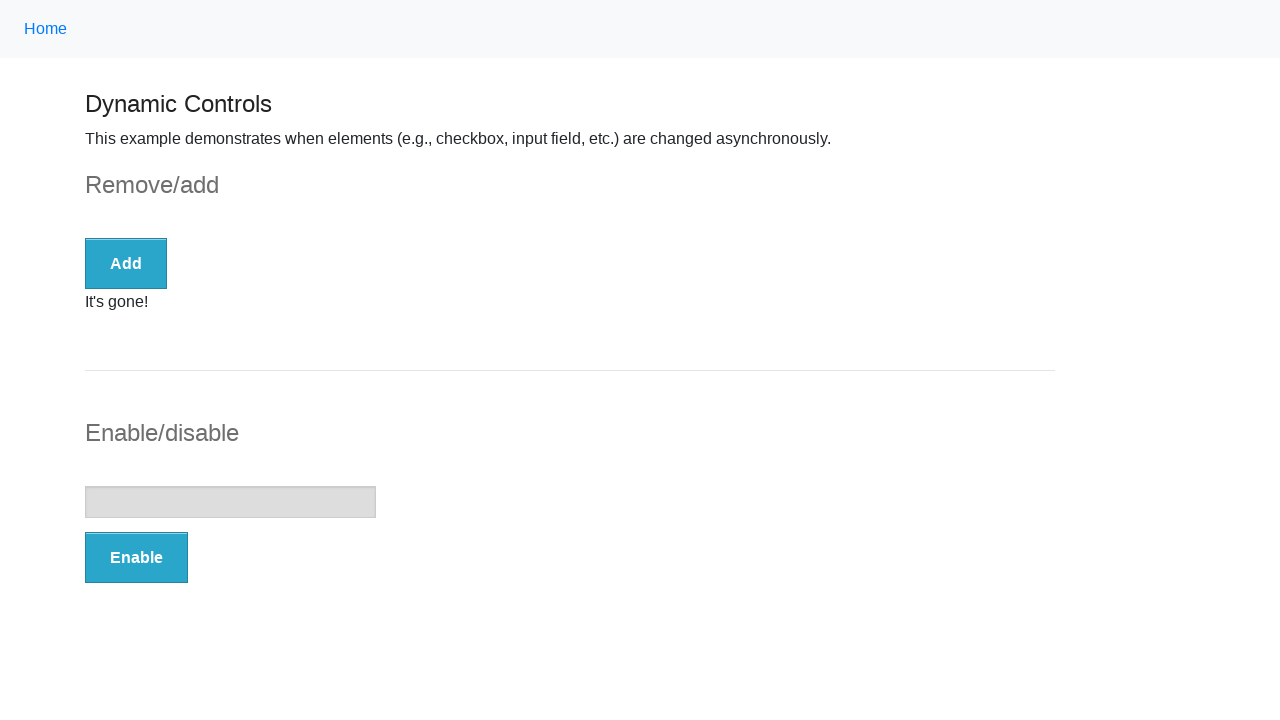

Verified confirmation message is visible
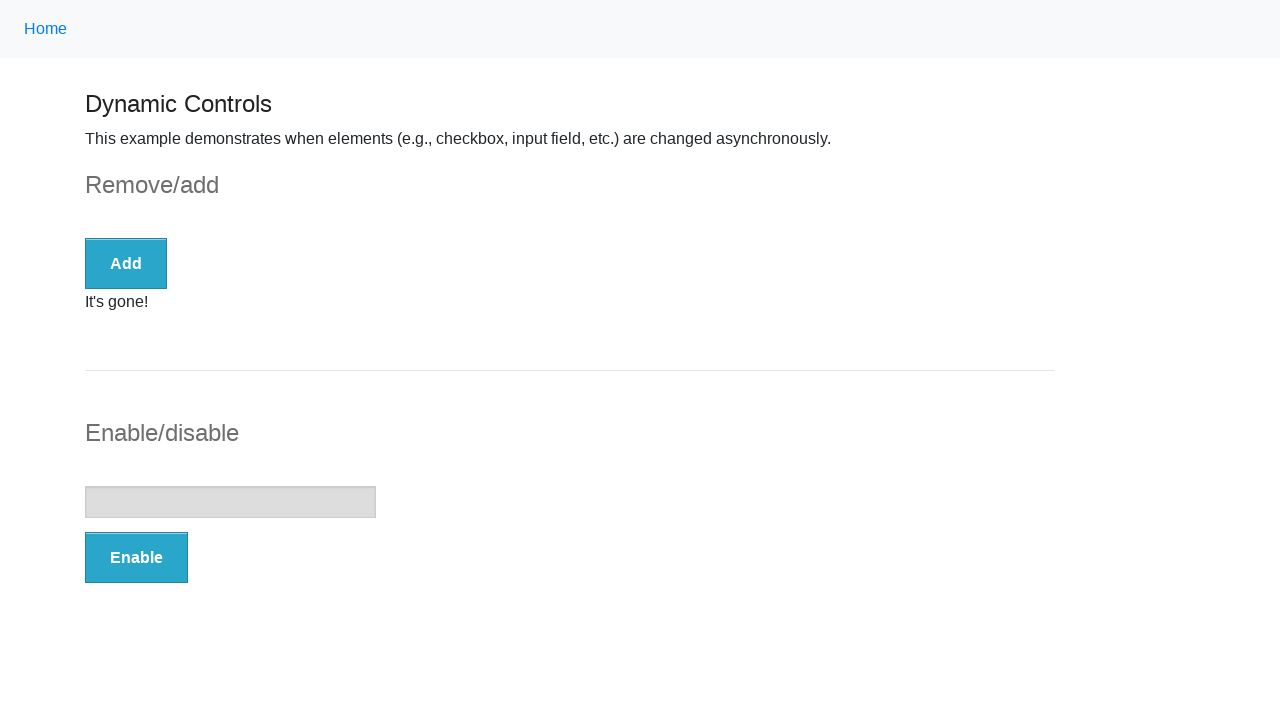

Verified confirmation message contains 'gone' text
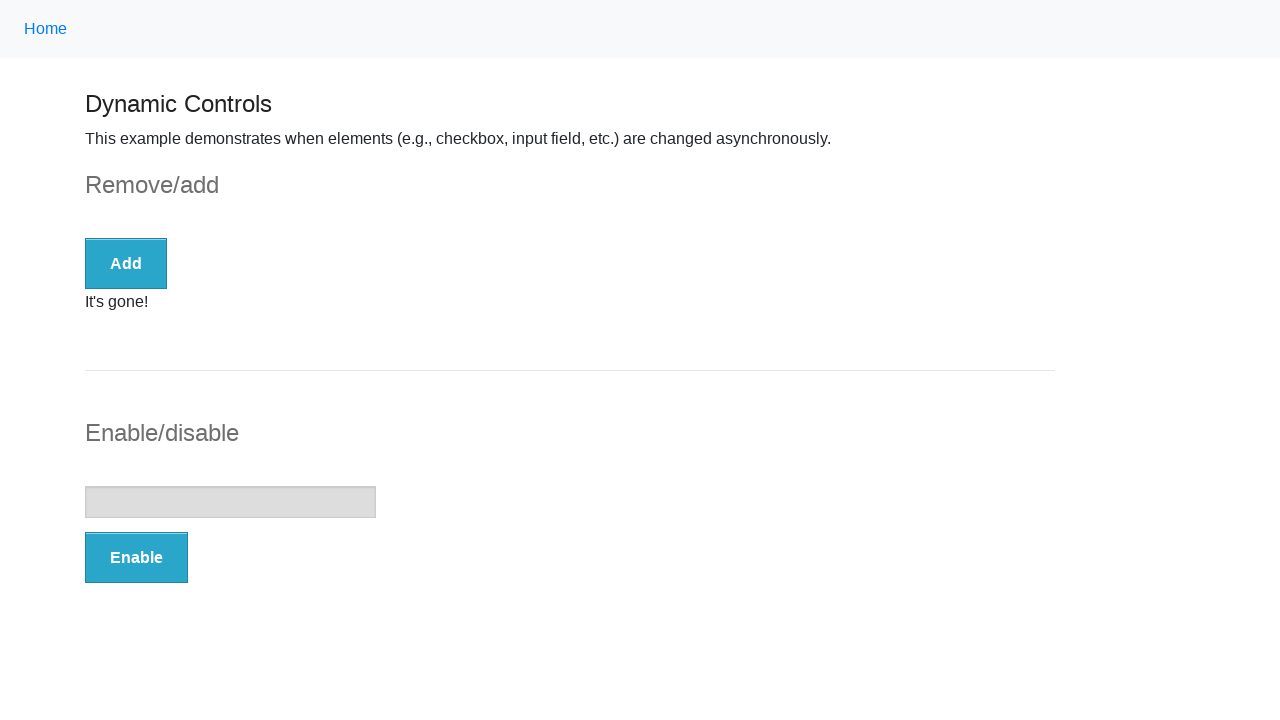

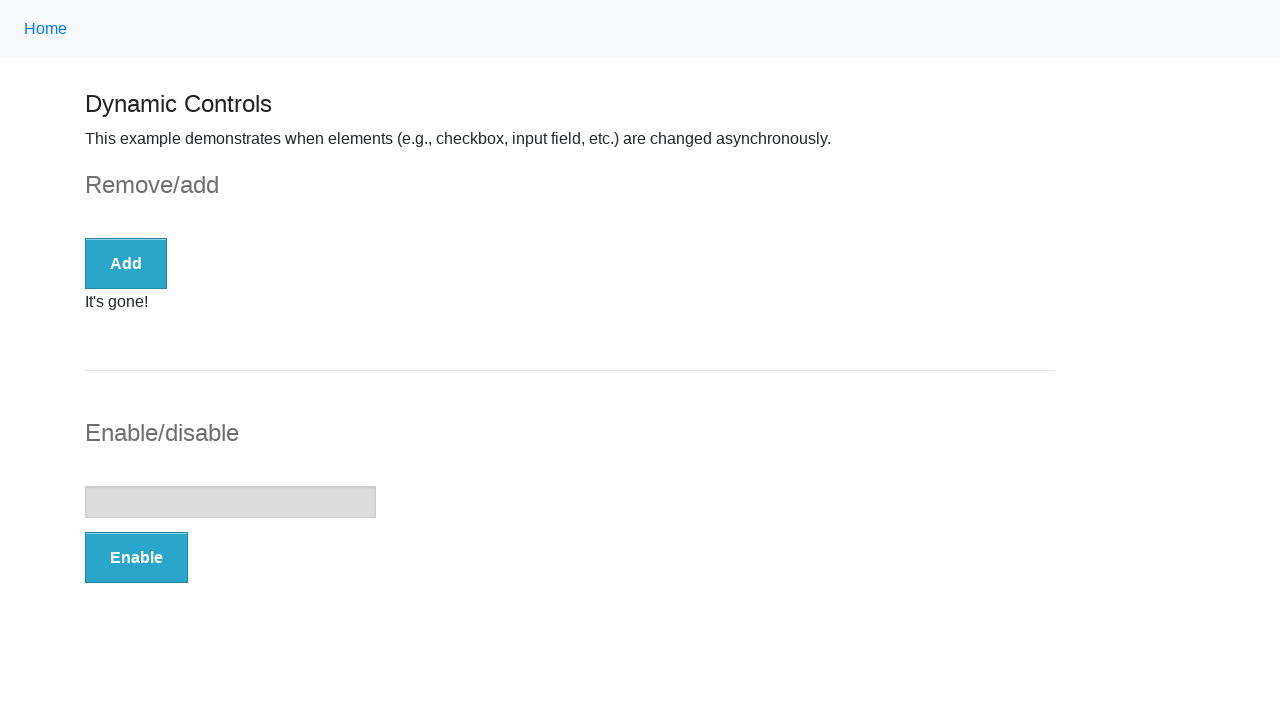